Tests XPath axis selectors (descendant and ancestor-or-self) by filling an input field with text and clicking a button on a tutorial page demonstrating container padding.

Starting URL: https://www.hyrtutorials.com/p/add-padding-to-containers.html

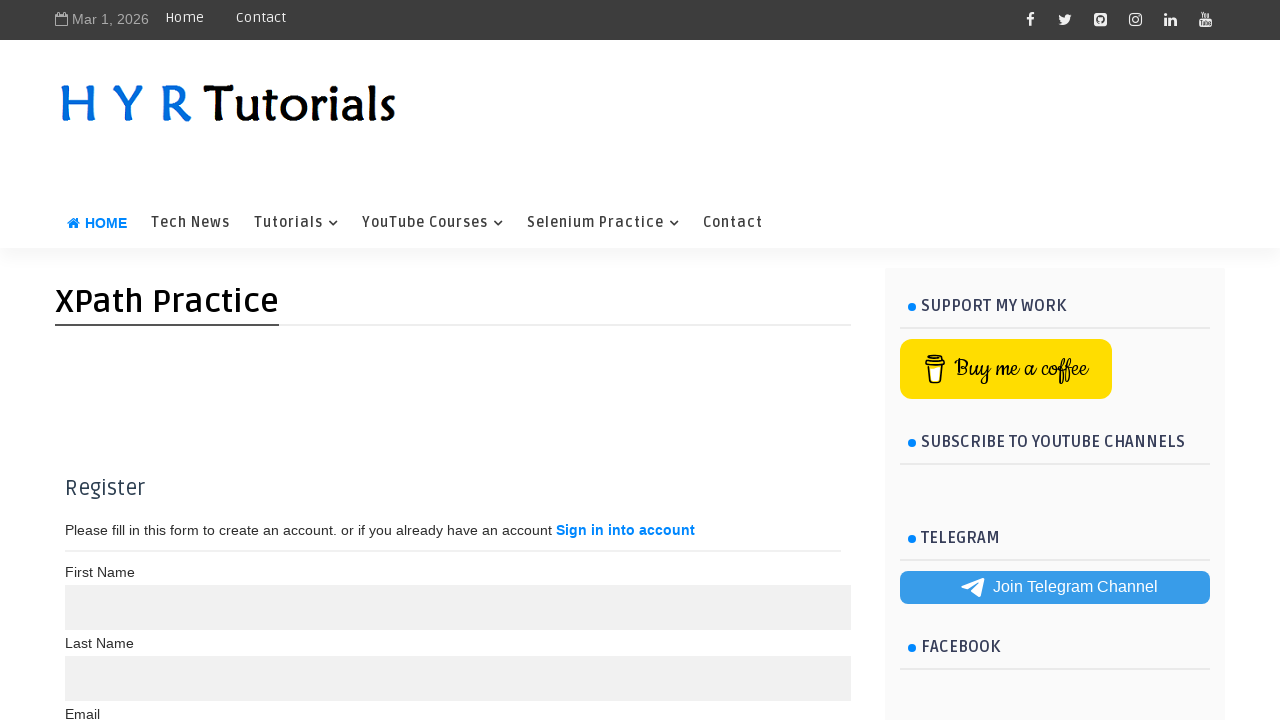

Filled input field with 'Decendant' using descendant axis XPath selector on //div[@class='container']/descendant::div[2]/input
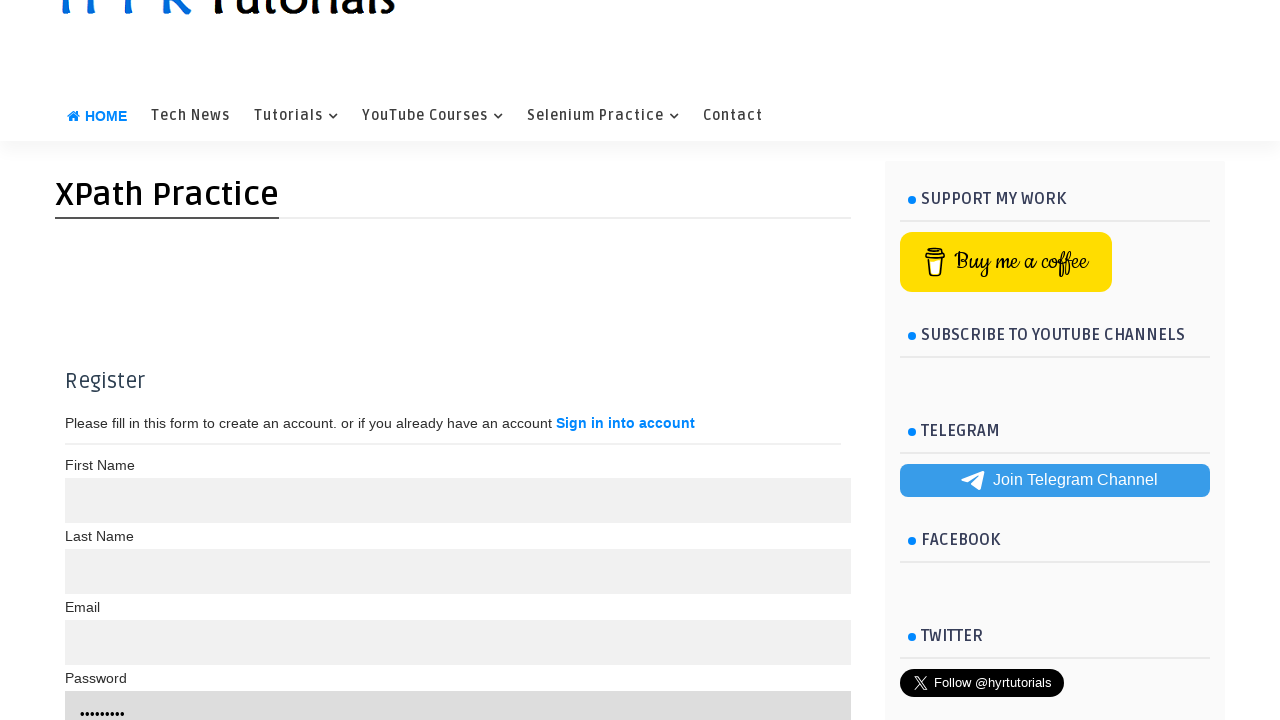

Clicked button using ancestor-or-self axis XPath selector at (373, 360) on xpath=//div[@class='buttons']/ancestor-or-self::div[1]/button[3]
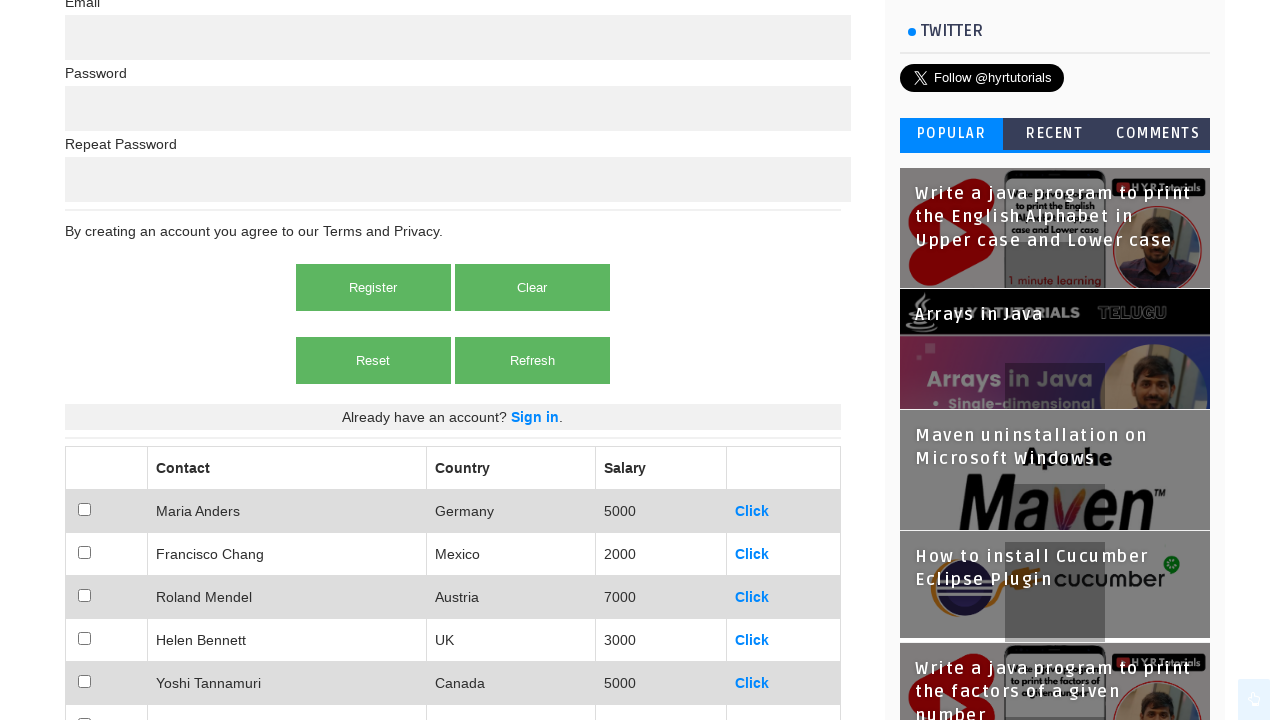

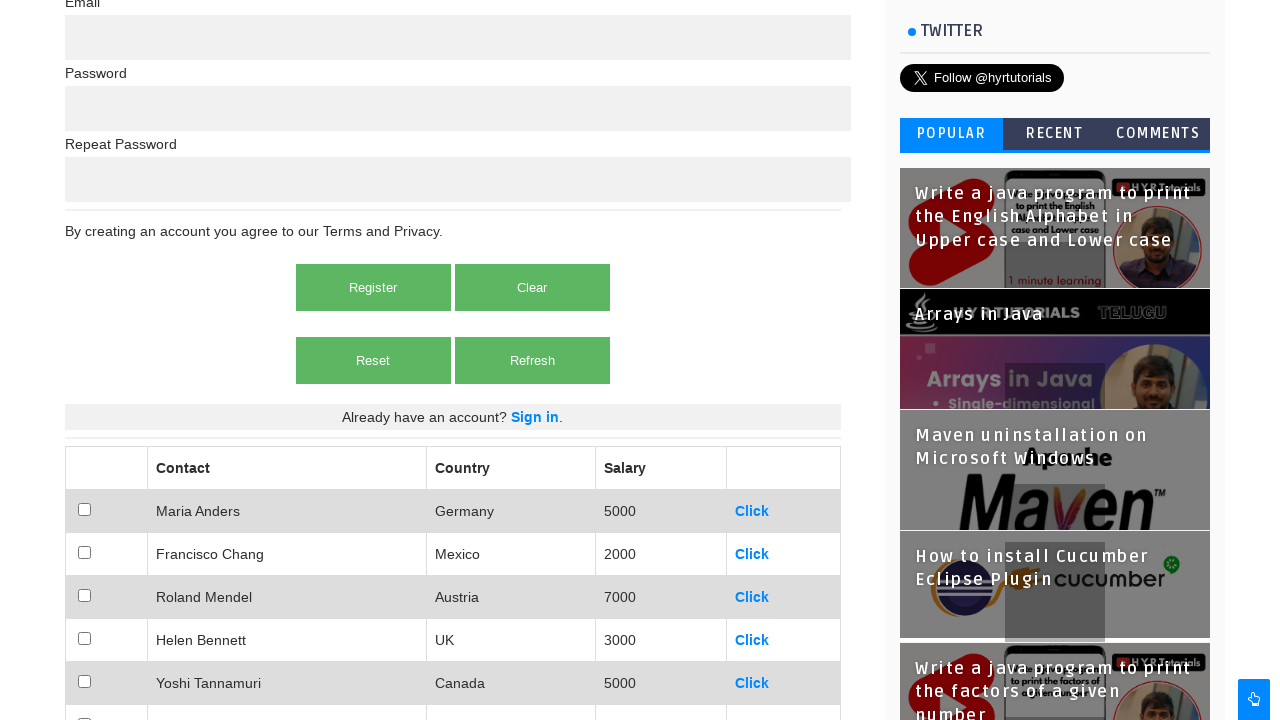